Tests user registration flow by clicking sign up, entering zip code, filling out registration form with user details, and verifying successful account creation

Starting URL: https://www.sharelane.com/cgi-bin/main.py

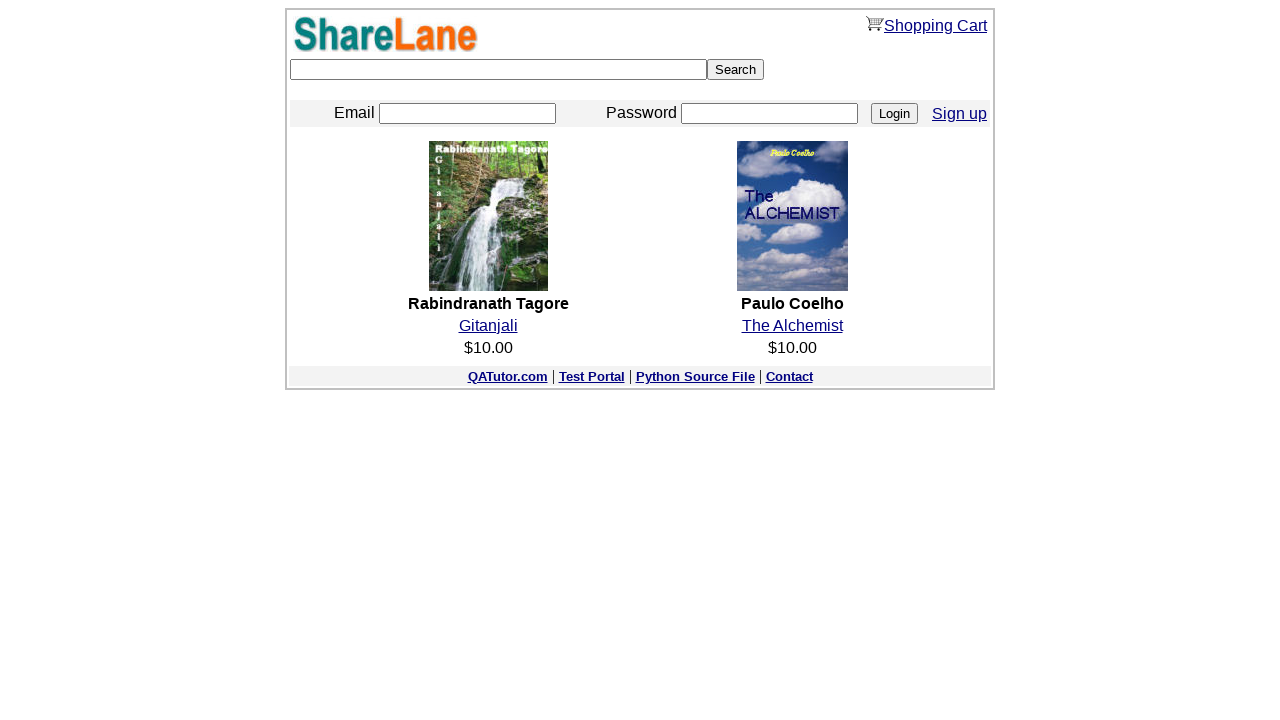

Clicked Sign Up link at (960, 113) on xpath=/html/body/center/table/tbody/tr[3]/td/table/tbody/tr/td[4]/a
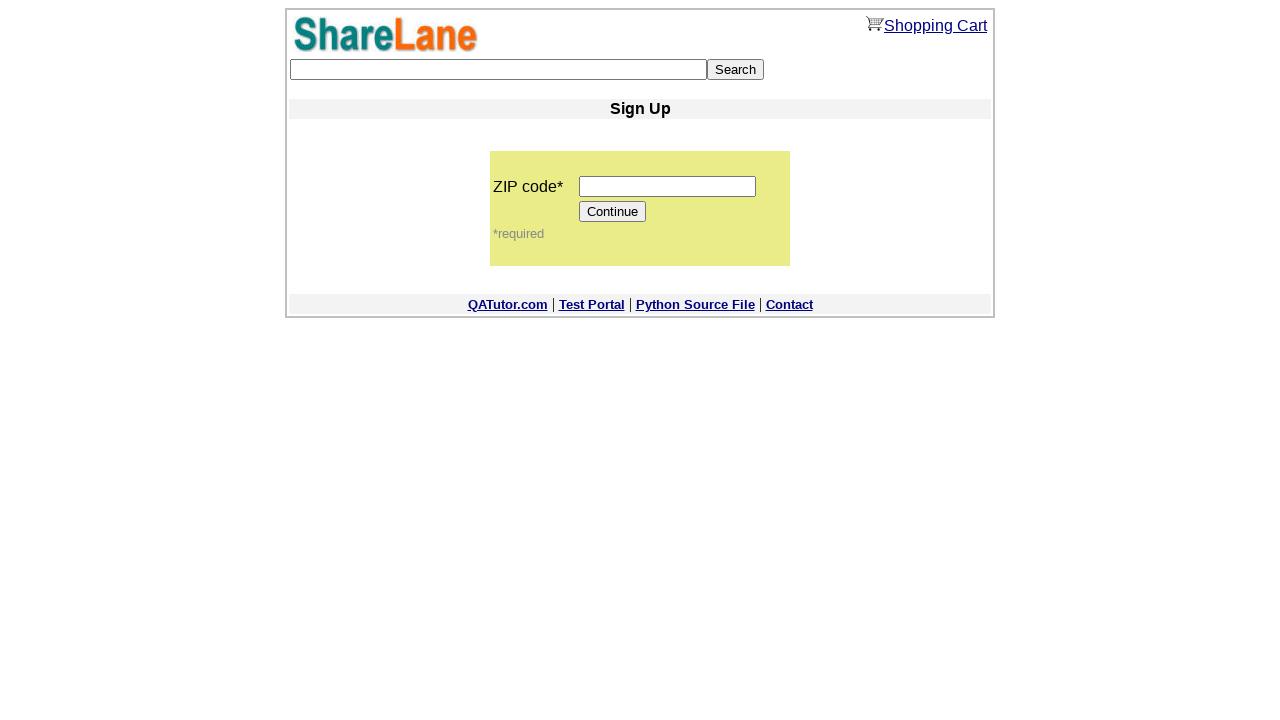

Entered zip code 12345 on xpath=/html/body/center/table/tbody/tr[5]/td/table/tbody/tr[2]/td/table/tbody/tr
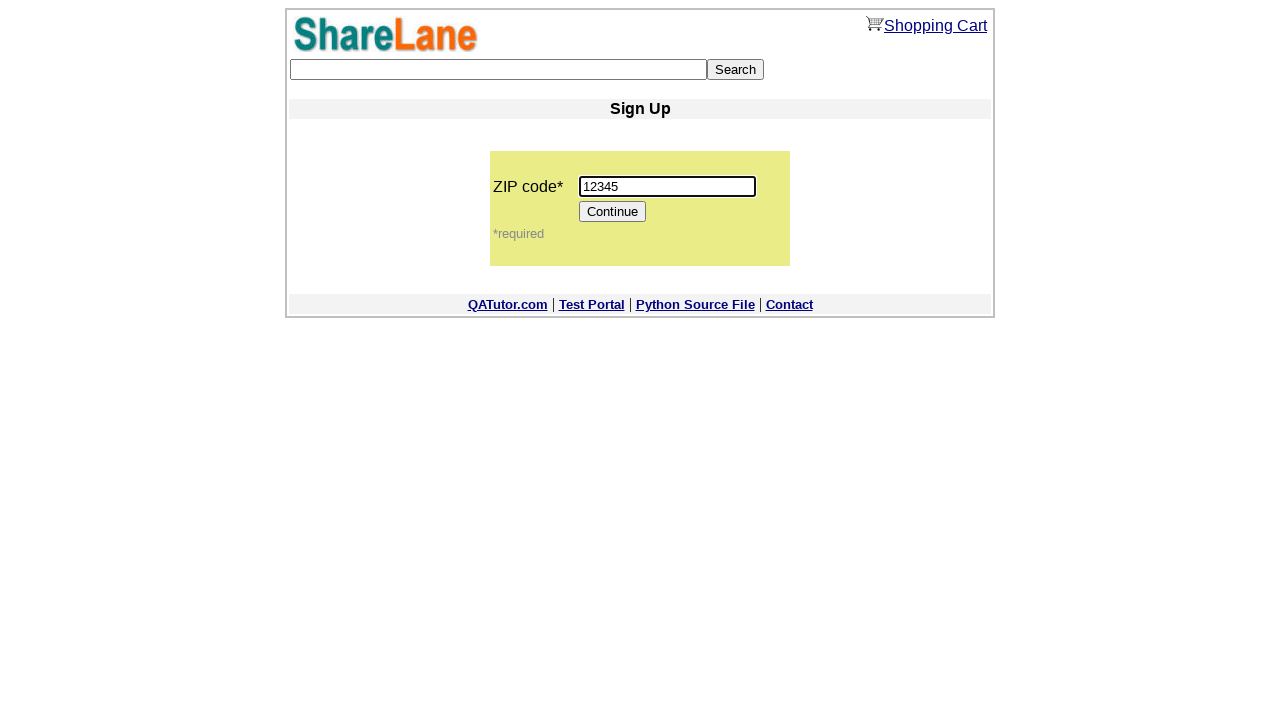

Clicked Continue button at (613, 212) on xpath=/html/body/center/table/tbody/tr[5]/td/table/tbody/tr[2]/td/table/tbody/tr
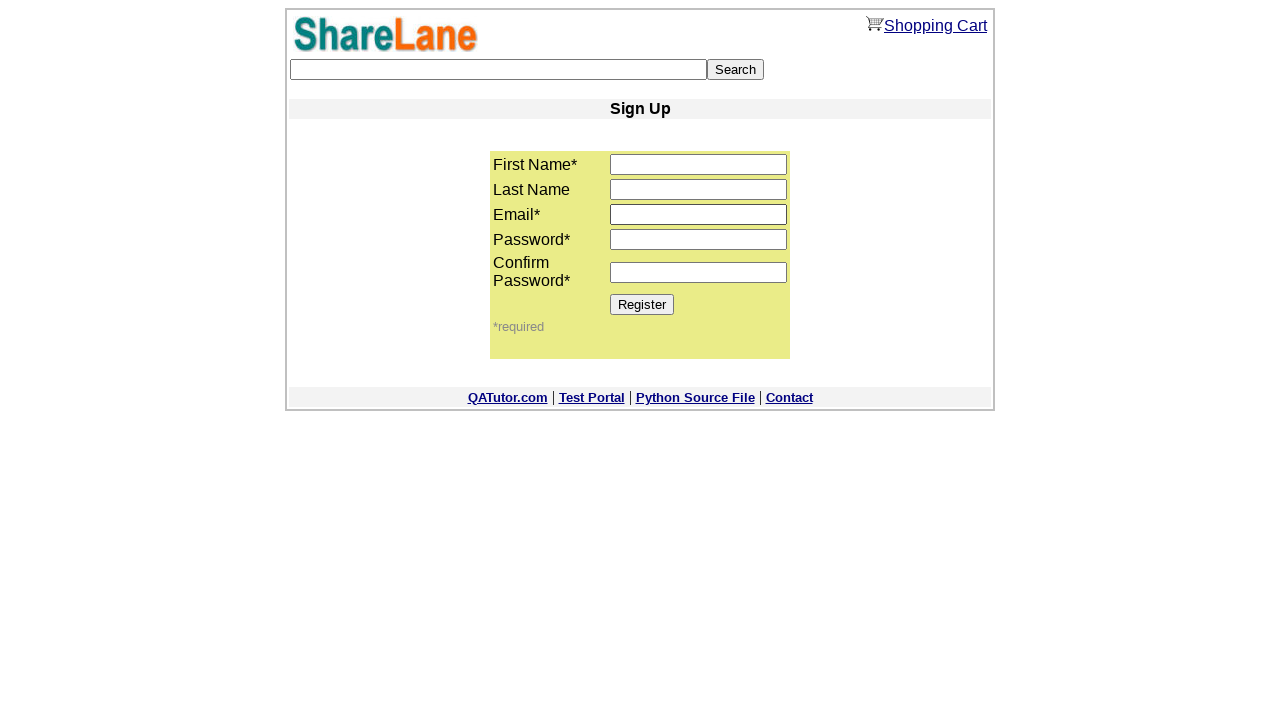

Entered first name 'John' on xpath=/html/body/center/table/tbody/tr[5]/td/table/tbody/tr[2]/td/table/tbody/tr
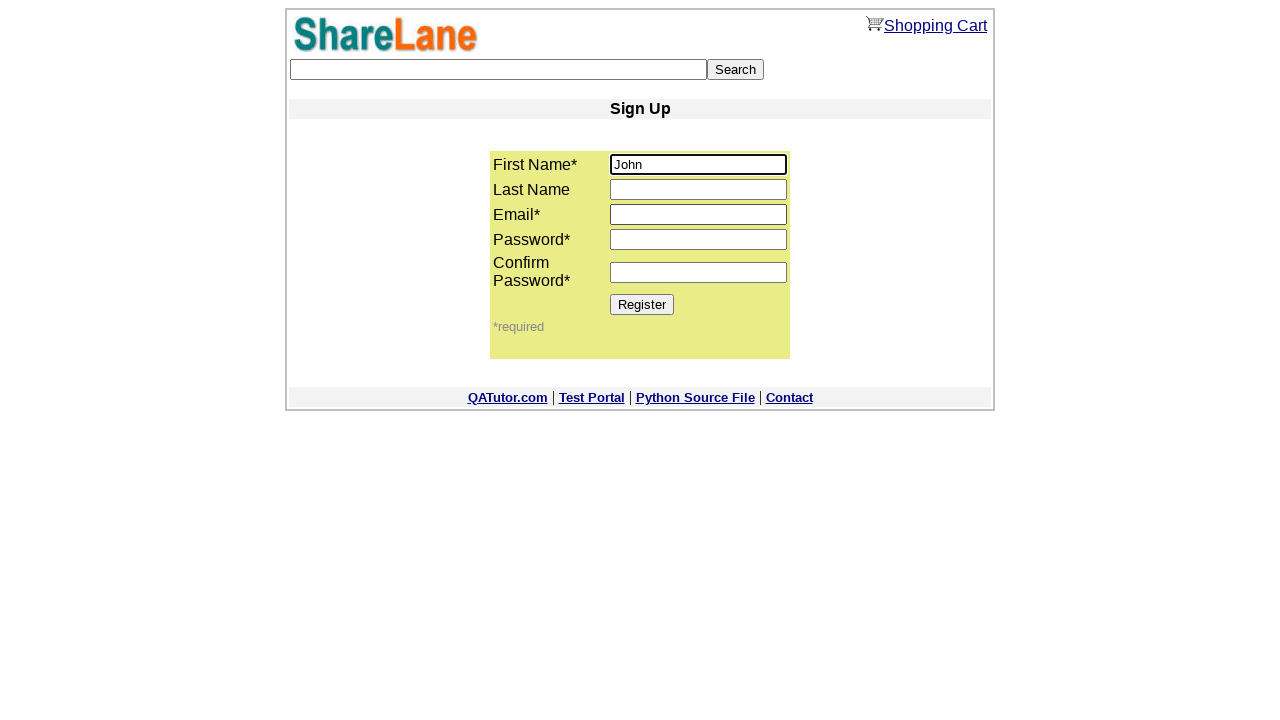

Entered last name 'Smith' on xpath=/html/body/center/table/tbody/tr[5]/td/table/tbody/tr[2]/td/table/tbody/tr
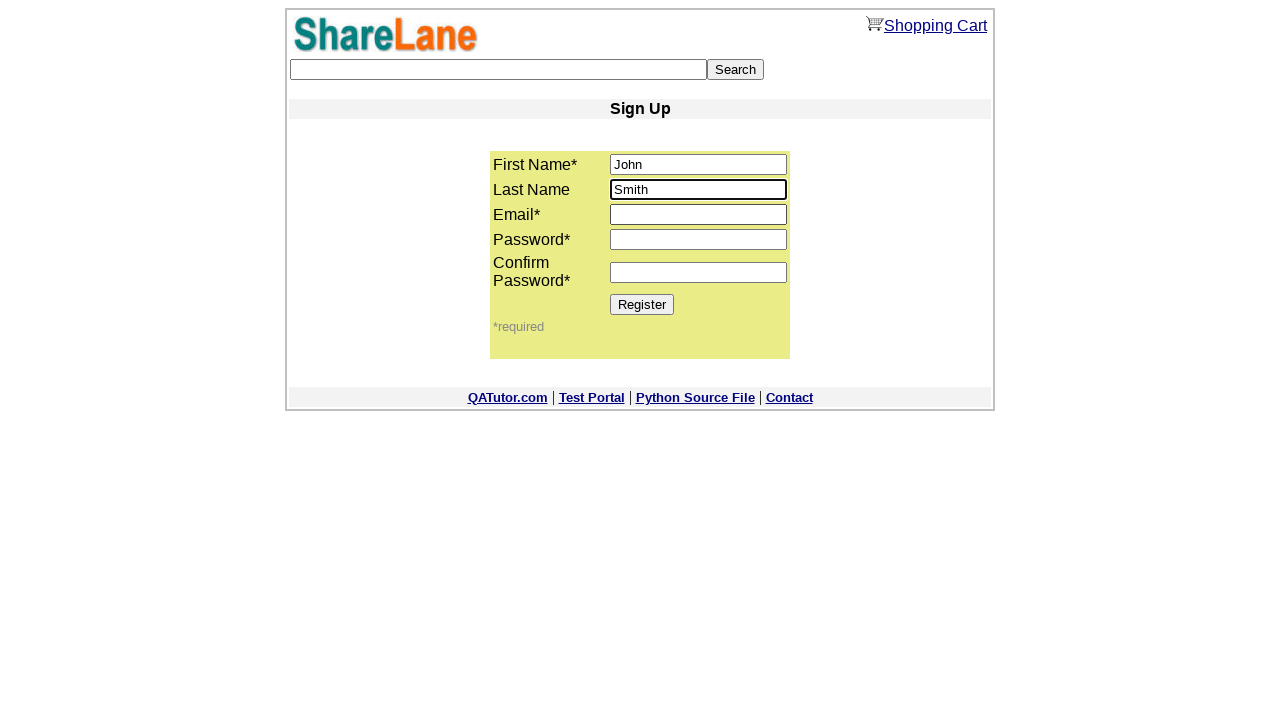

Entered email 'john.smith@example.com' on xpath=/html/body/center/table/tbody/tr[5]/td/table/tbody/tr[2]/td/table/tbody/tr
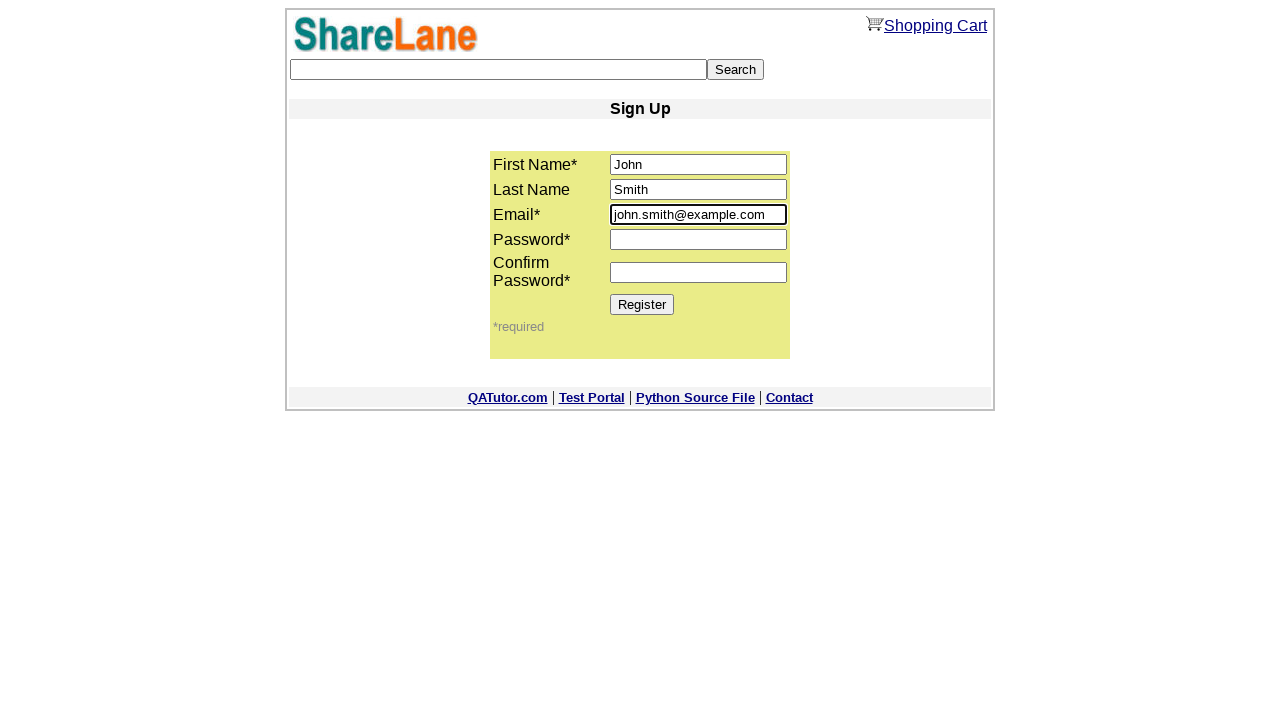

Entered password on xpath=/html/body/center/table/tbody/tr[5]/td/table/tbody/tr[2]/td/table/tbody/tr
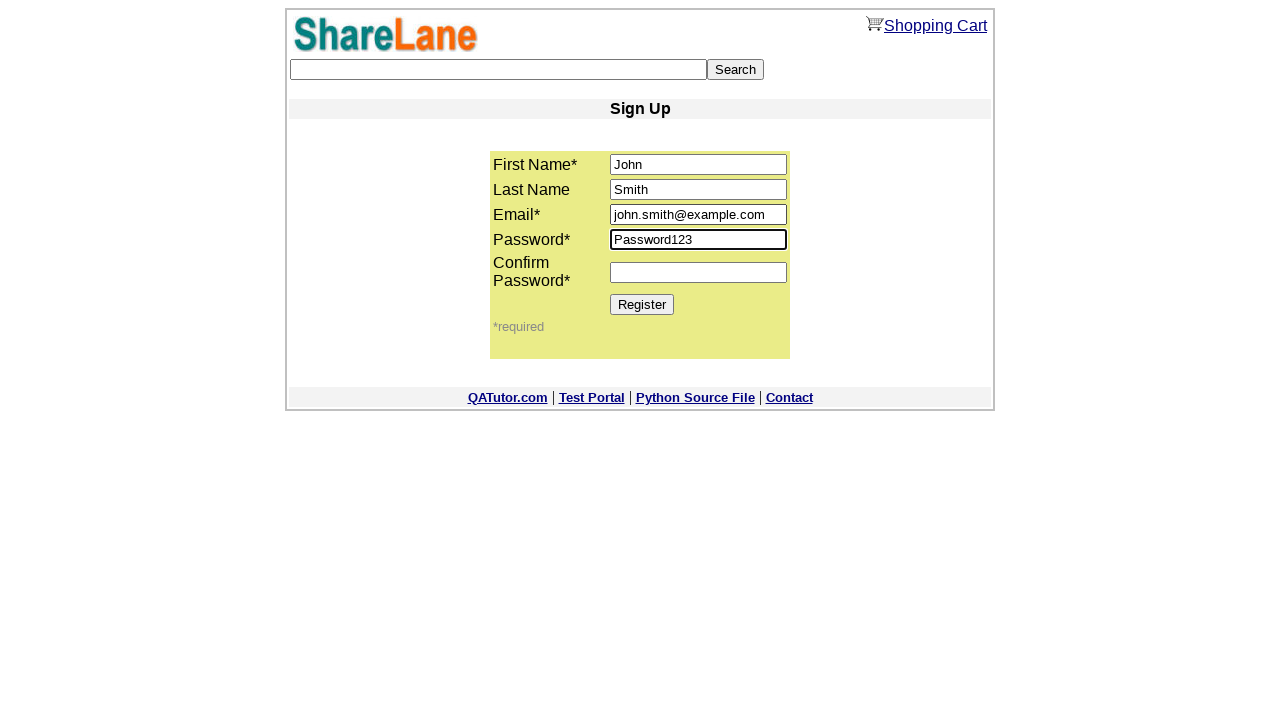

Entered password confirmation on xpath=/html/body/center/table/tbody/tr[5]/td/table/tbody/tr[2]/td/table/tbody/tr
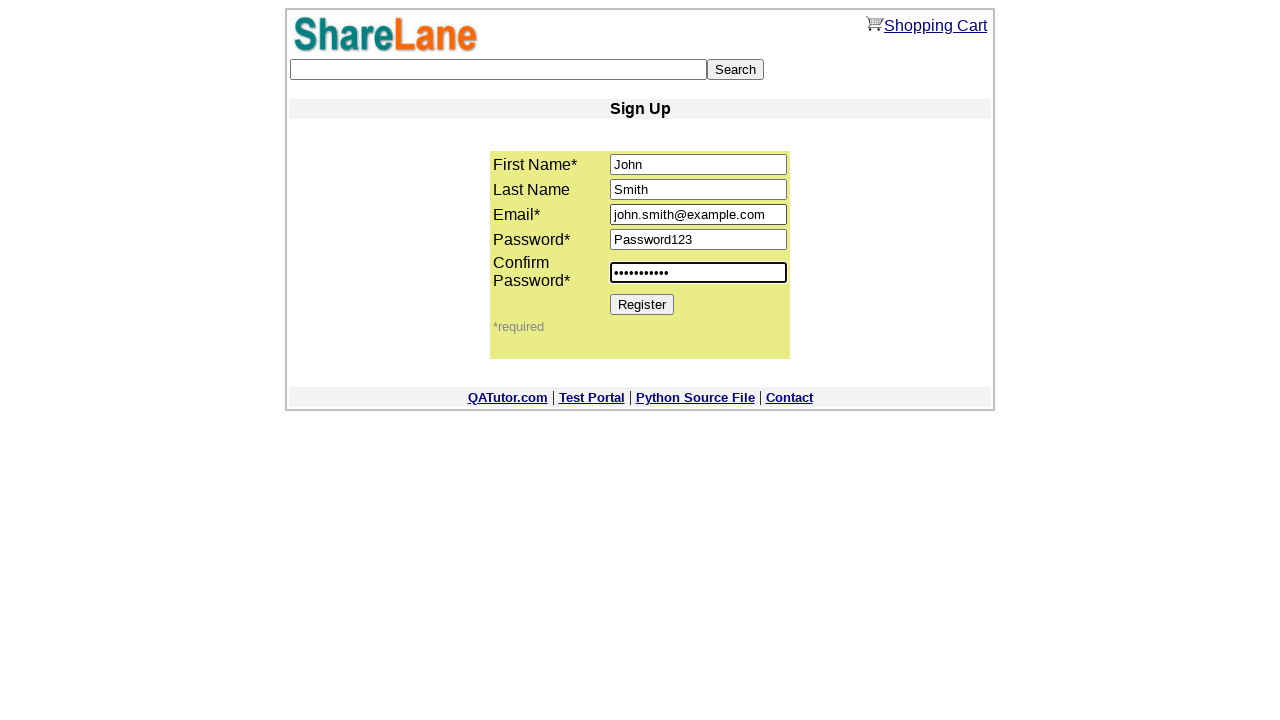

Clicked Register button at (642, 304) on xpath=/html/body/center/table/tbody/tr[5]/td/table/tbody/tr[2]/td/table/tbody/tr
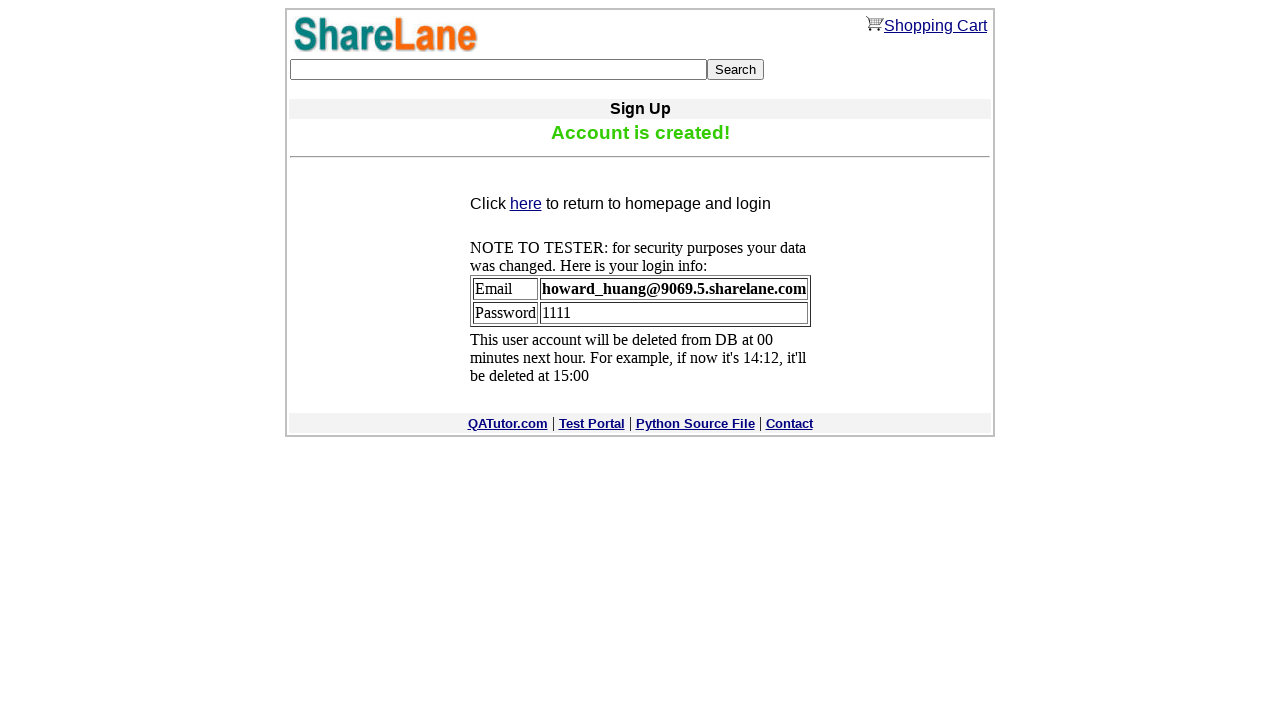

Success message element loaded
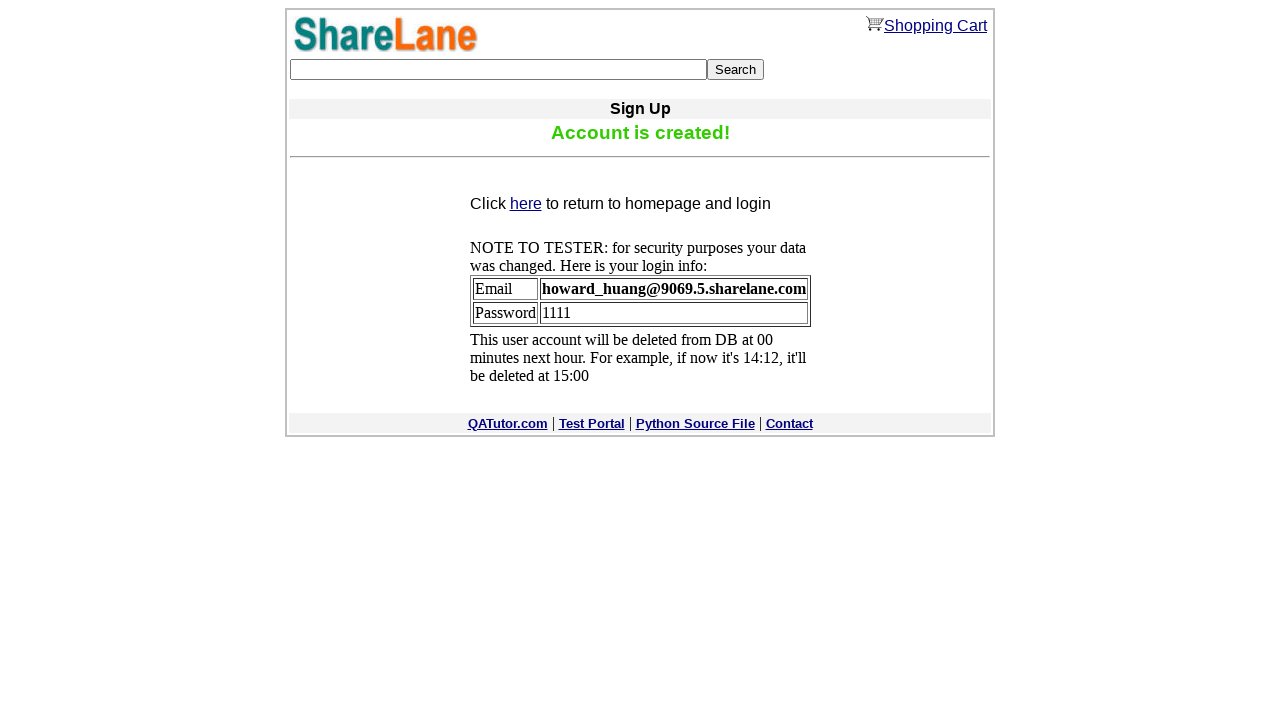

Verified success message 'Account is created!' displayed
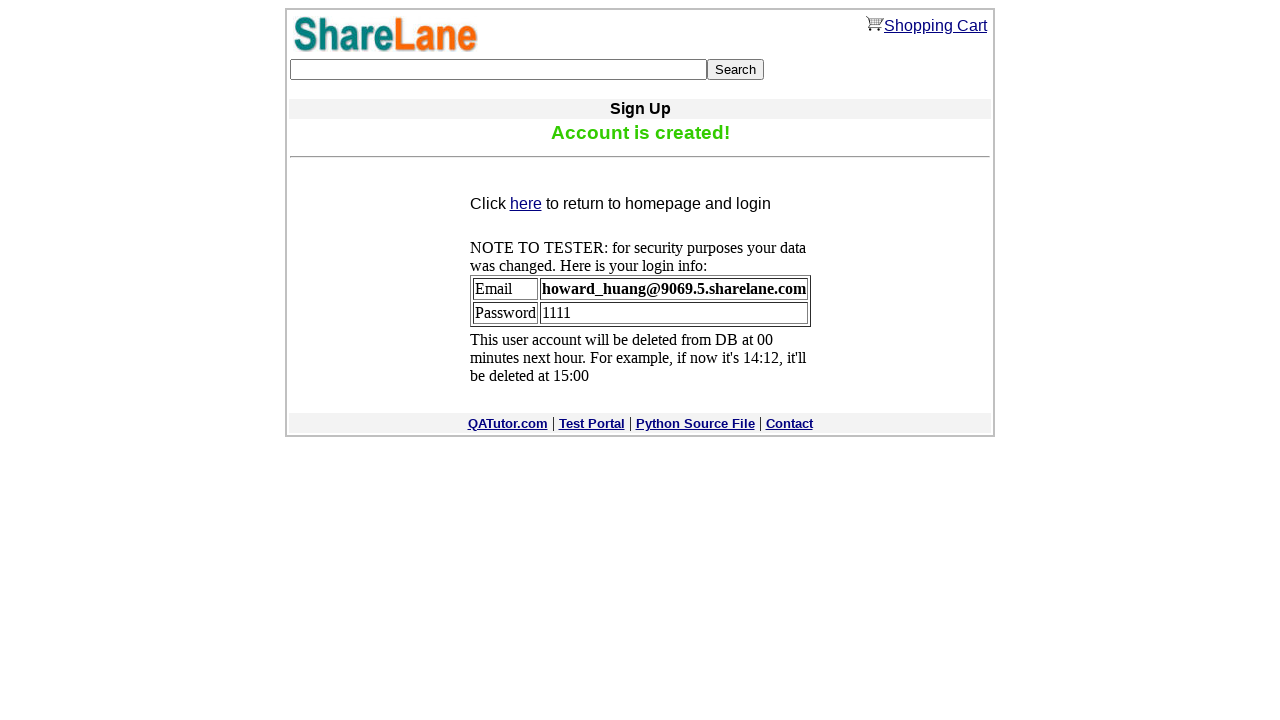

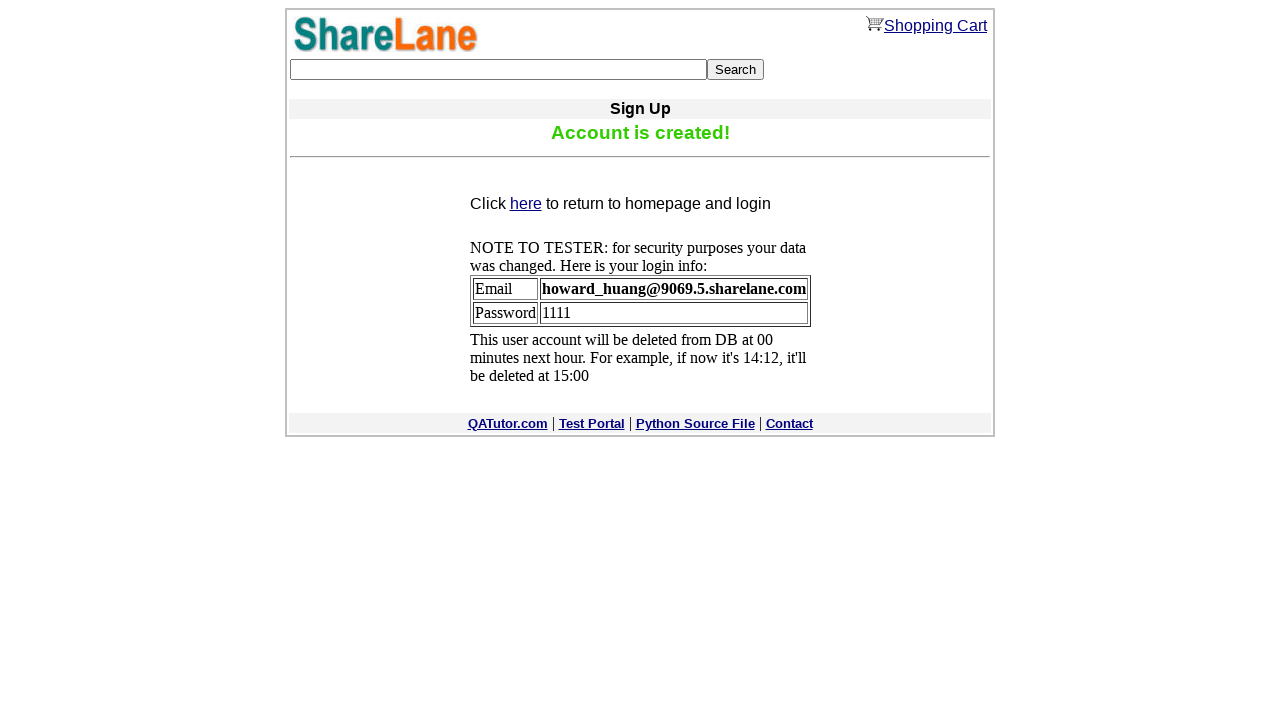